Tests handling of JavaScript alert dialog by clicking button and accepting alert

Starting URL: https://the-internet.herokuapp.com/javascript_alerts

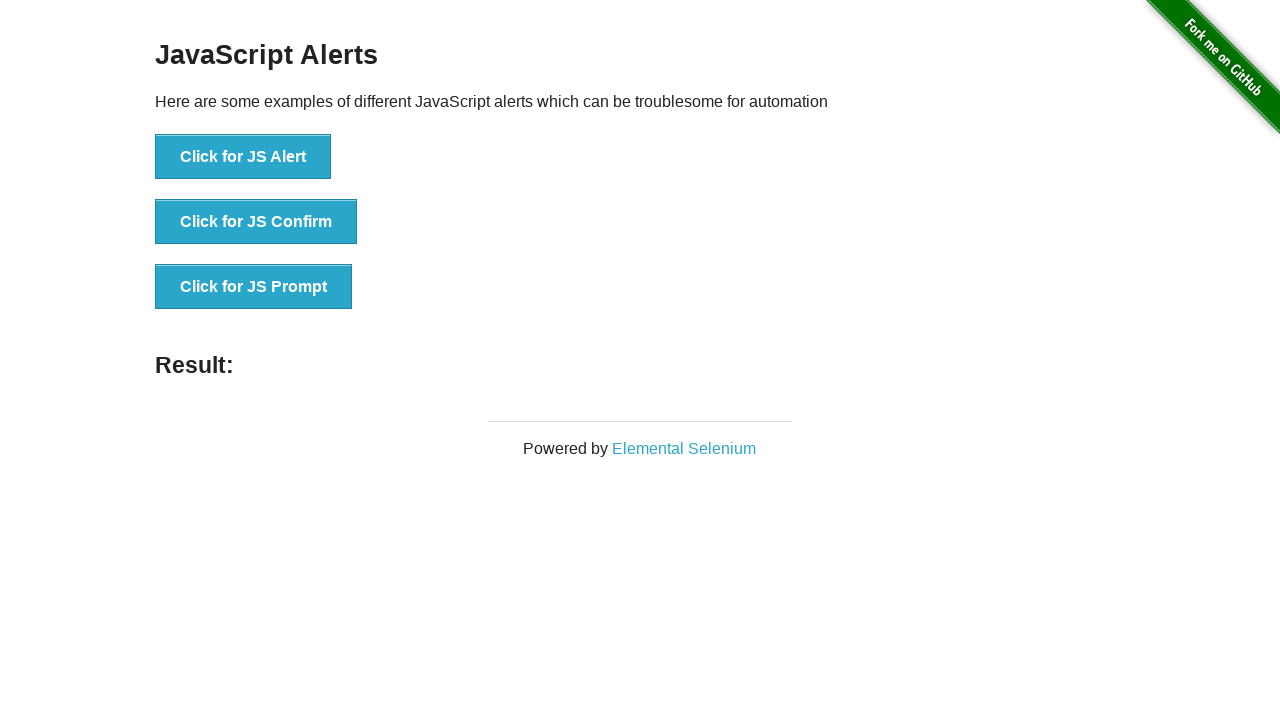

Set up dialog handler to accept alerts
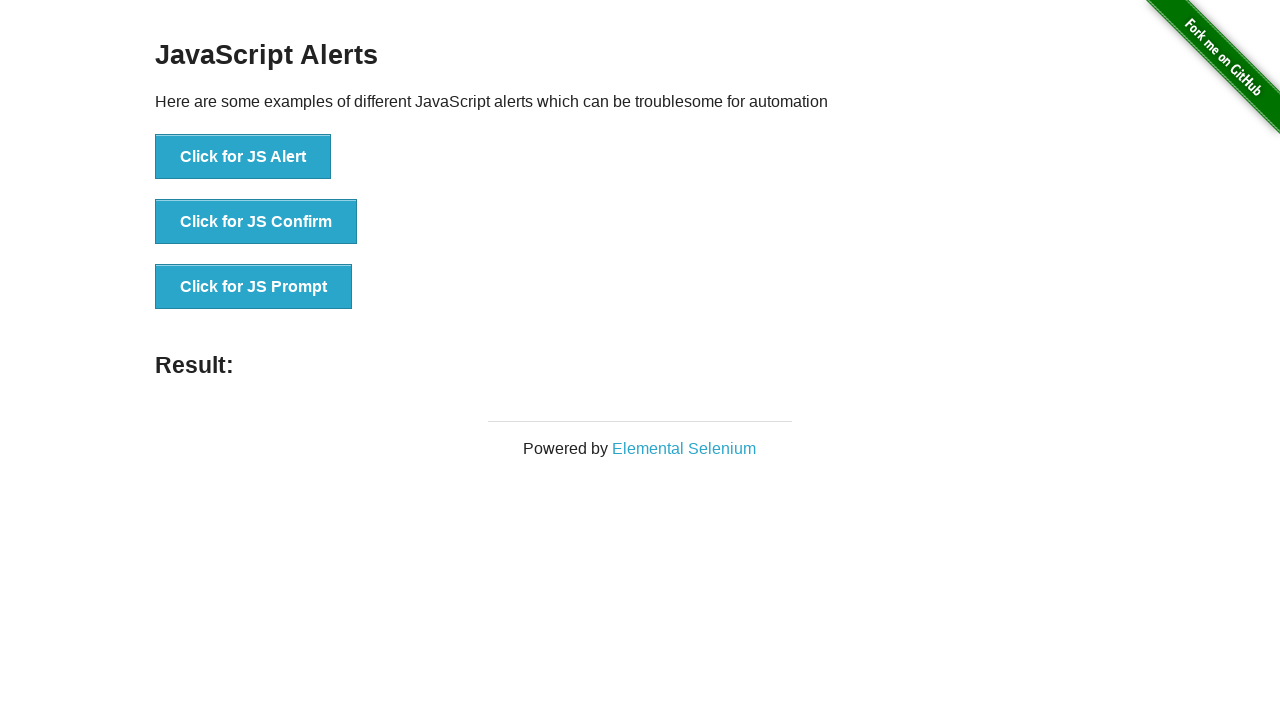

Clicked 'Click for JS Alert' button to trigger JavaScript alert at (243, 157) on internal:role=button[name="Click for JS Alert"i]
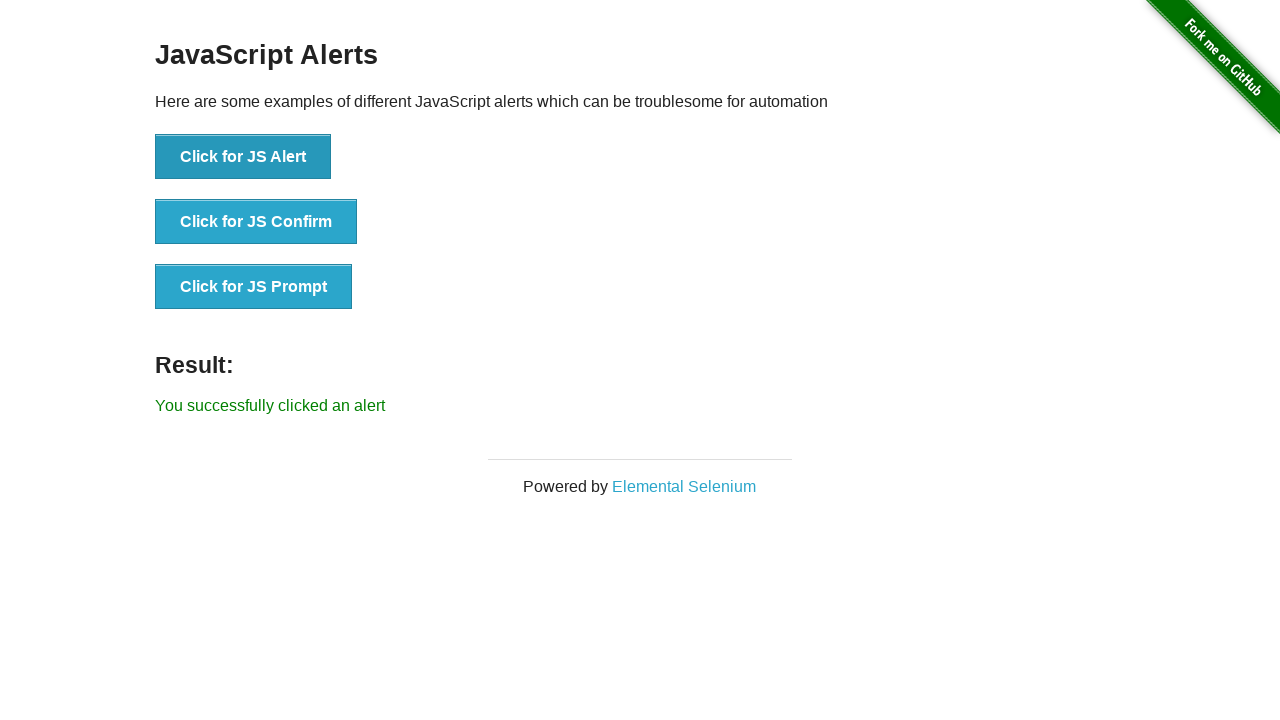

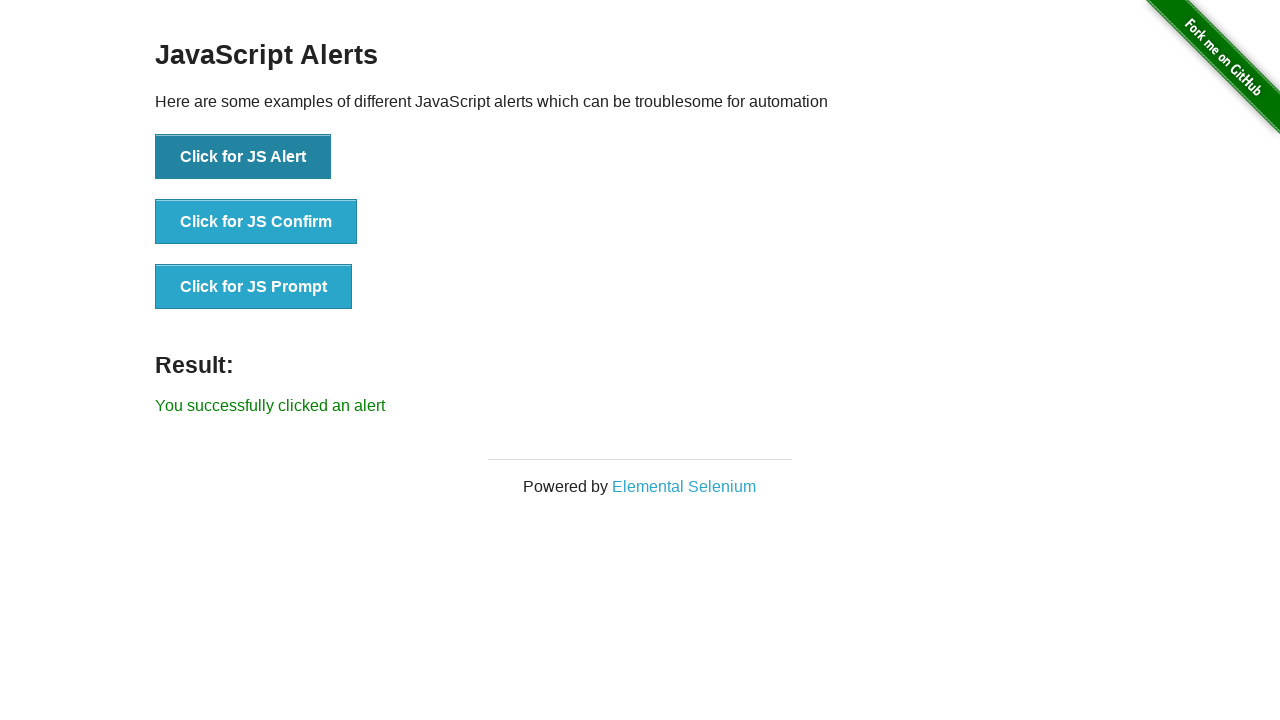